Tests the droppable functionality by dragging an element from source to target

Starting URL: https://jqueryui.com/demos/

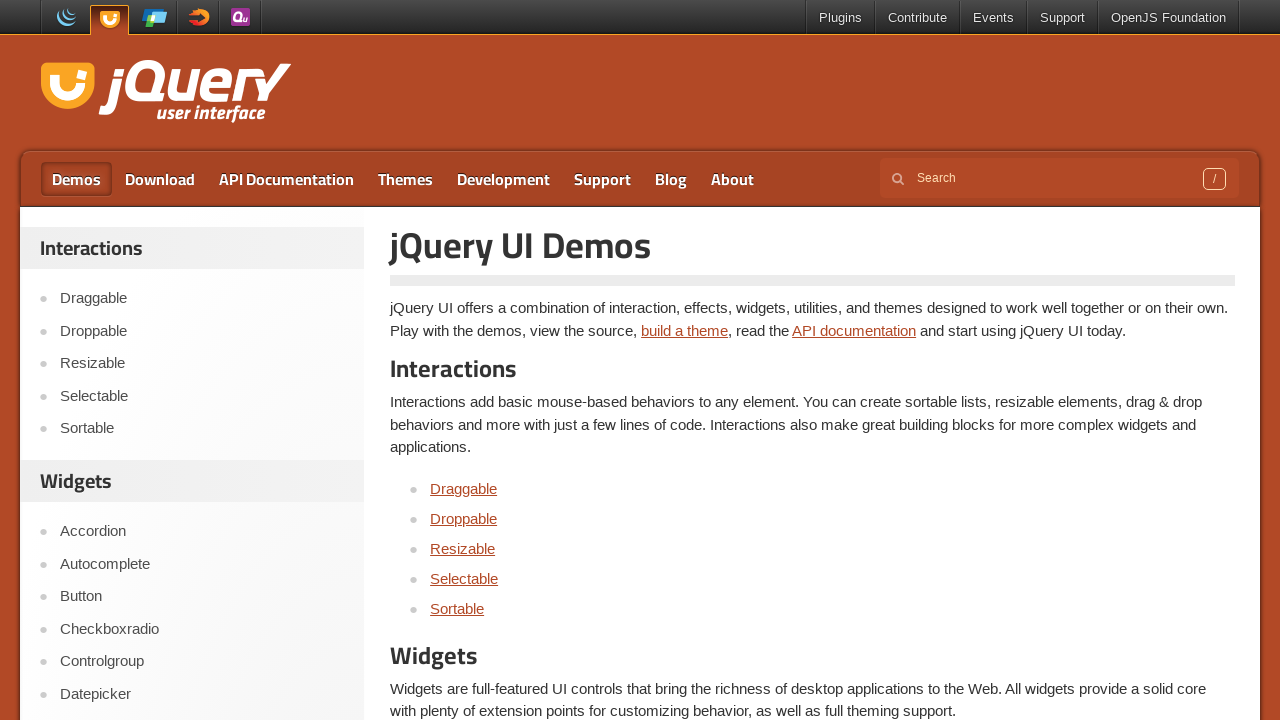

Clicked on Droppable link at (464, 518) on xpath=//a[text()='Droppable']
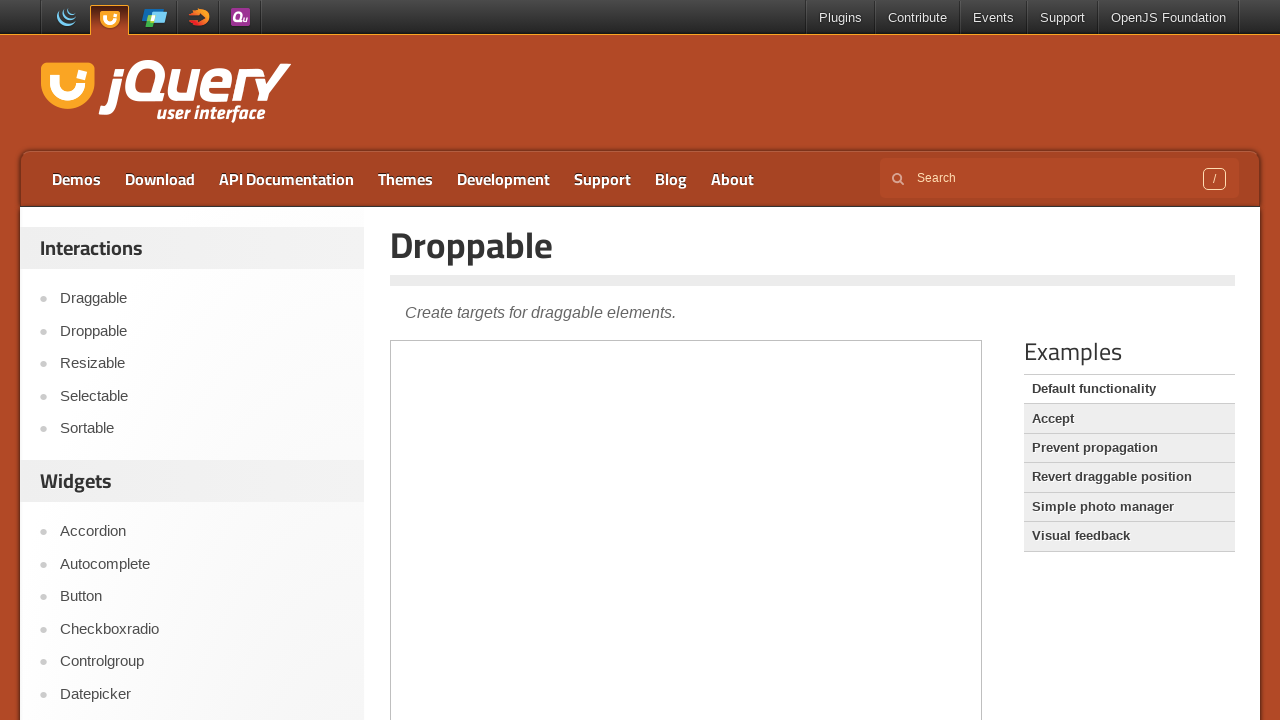

Located iframe containing droppable demo
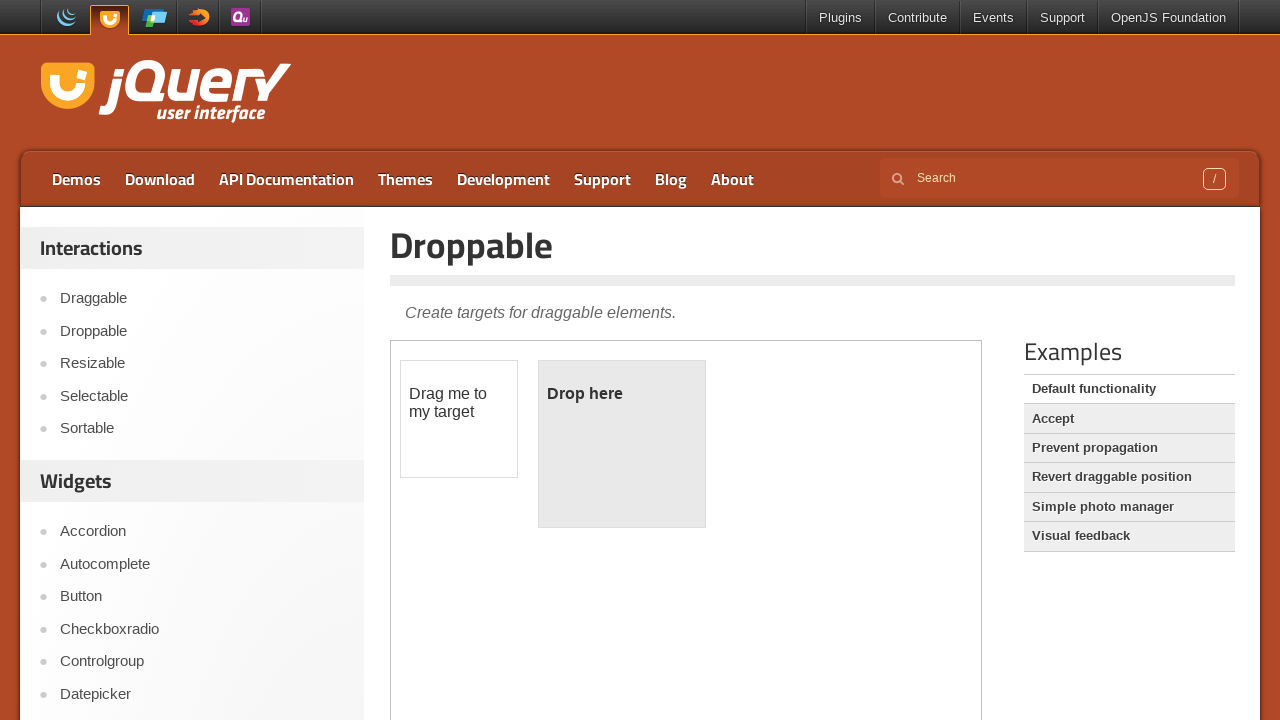

Located draggable source element
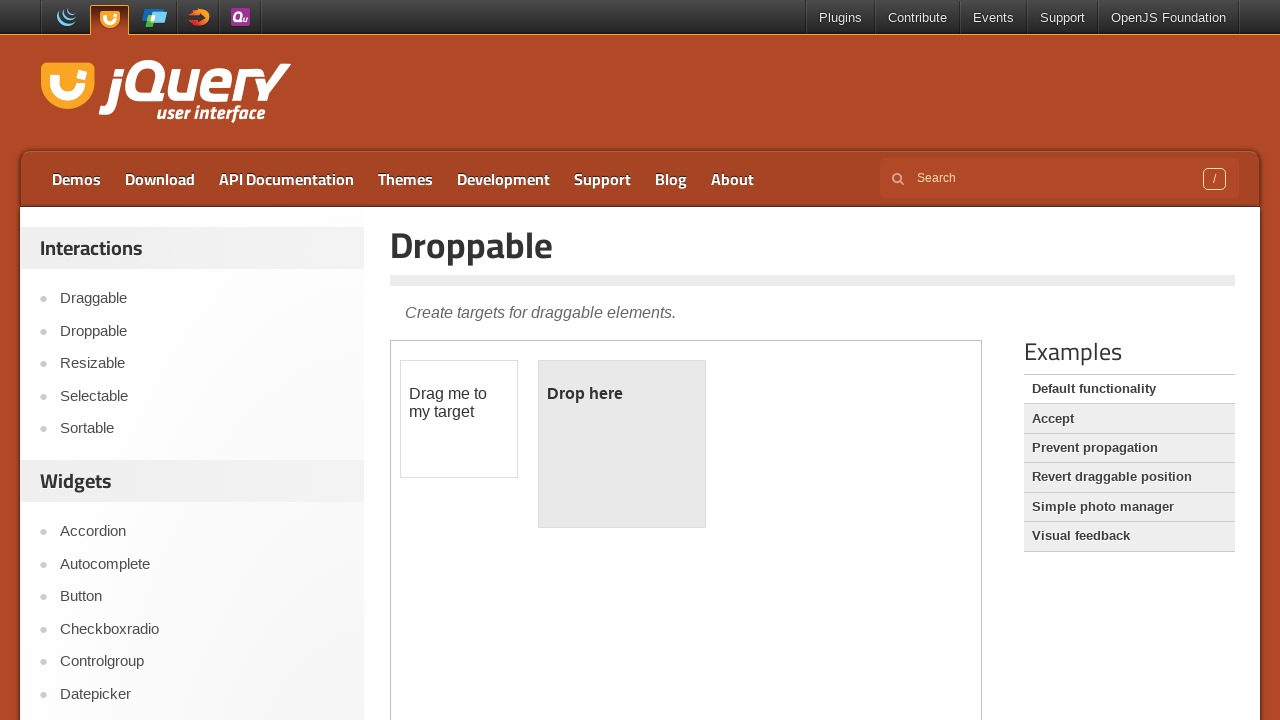

Located droppable target element
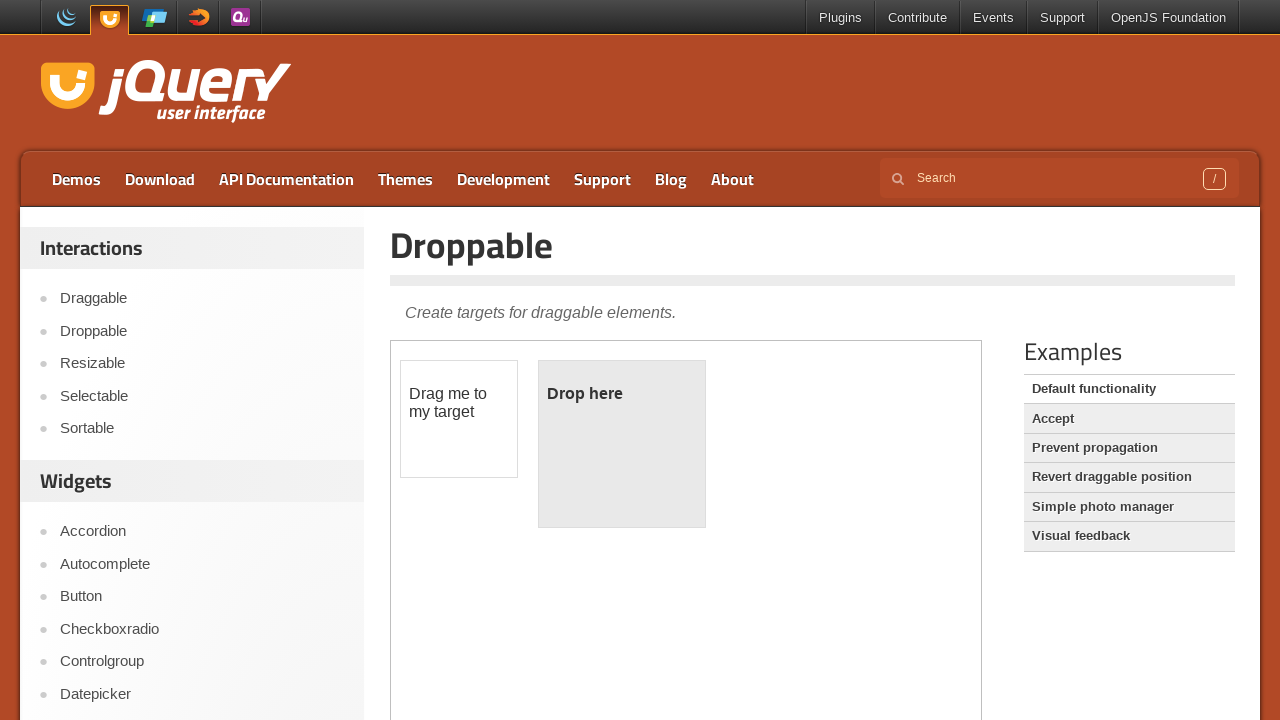

Dragged element from source to target - droppable functionality tested at (622, 444)
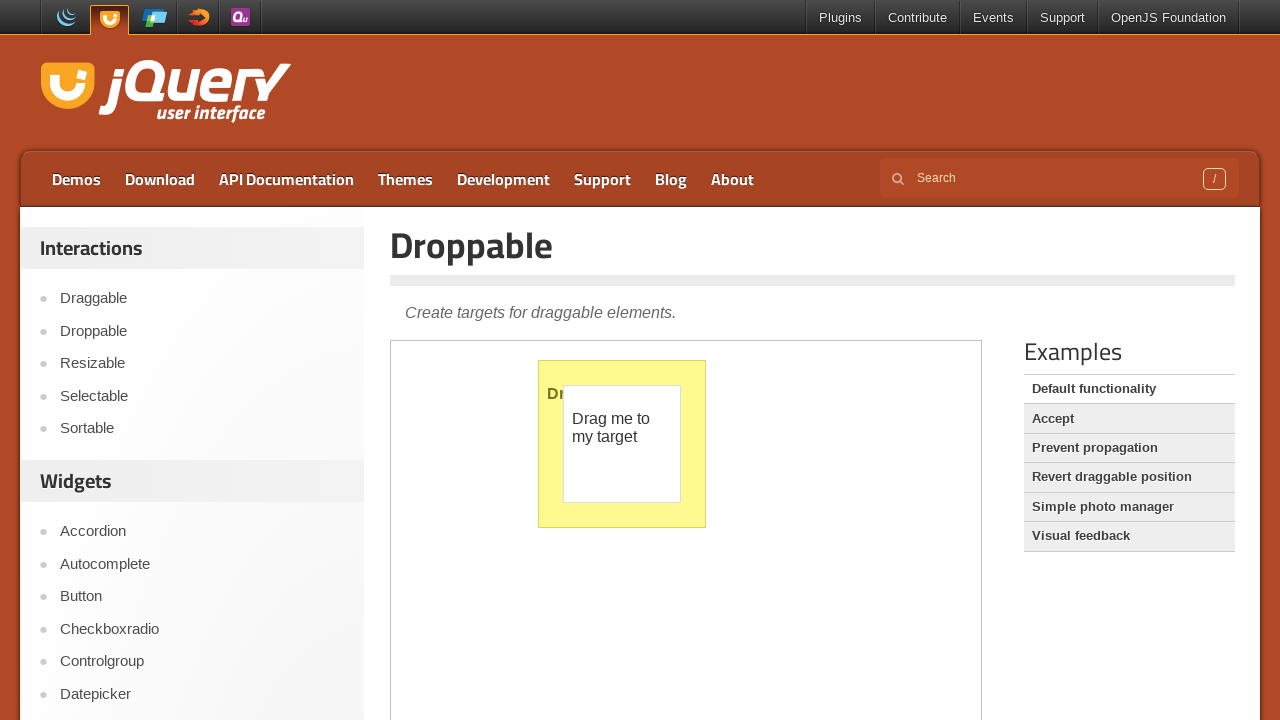

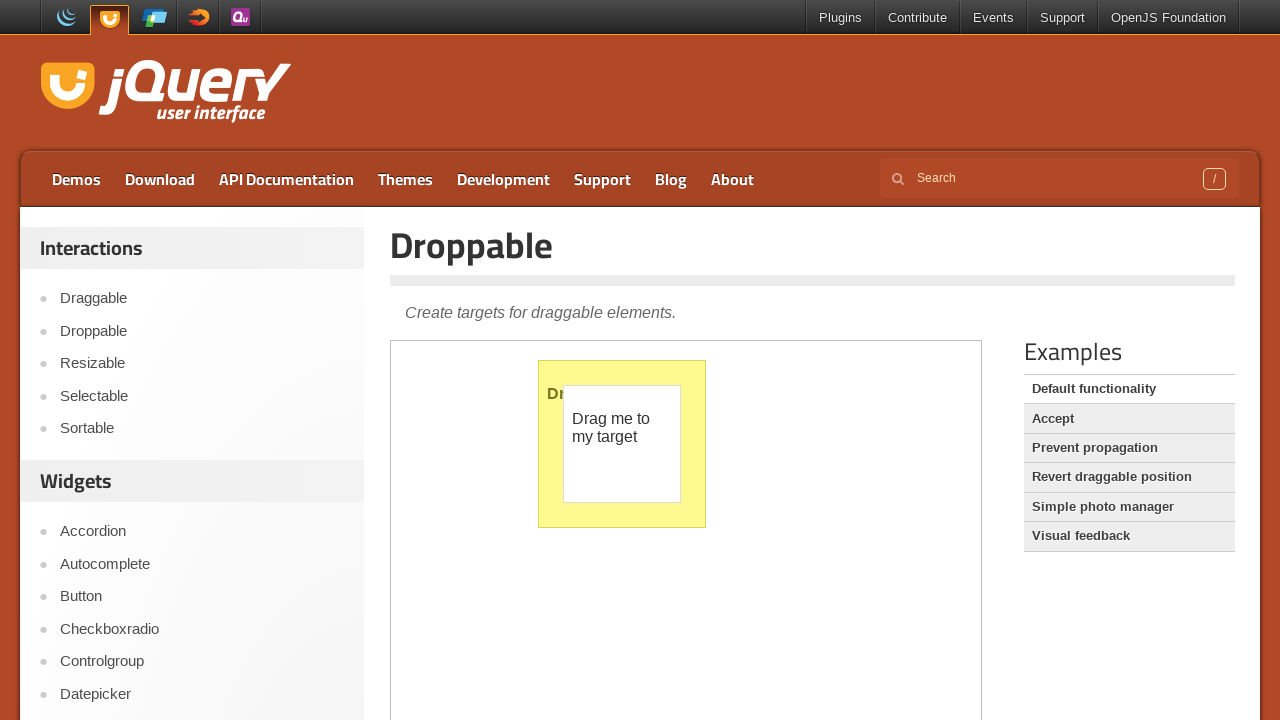